Tests adding and removing an element on the Herokuapp page

Starting URL: https://the-internet.herokuapp.com/

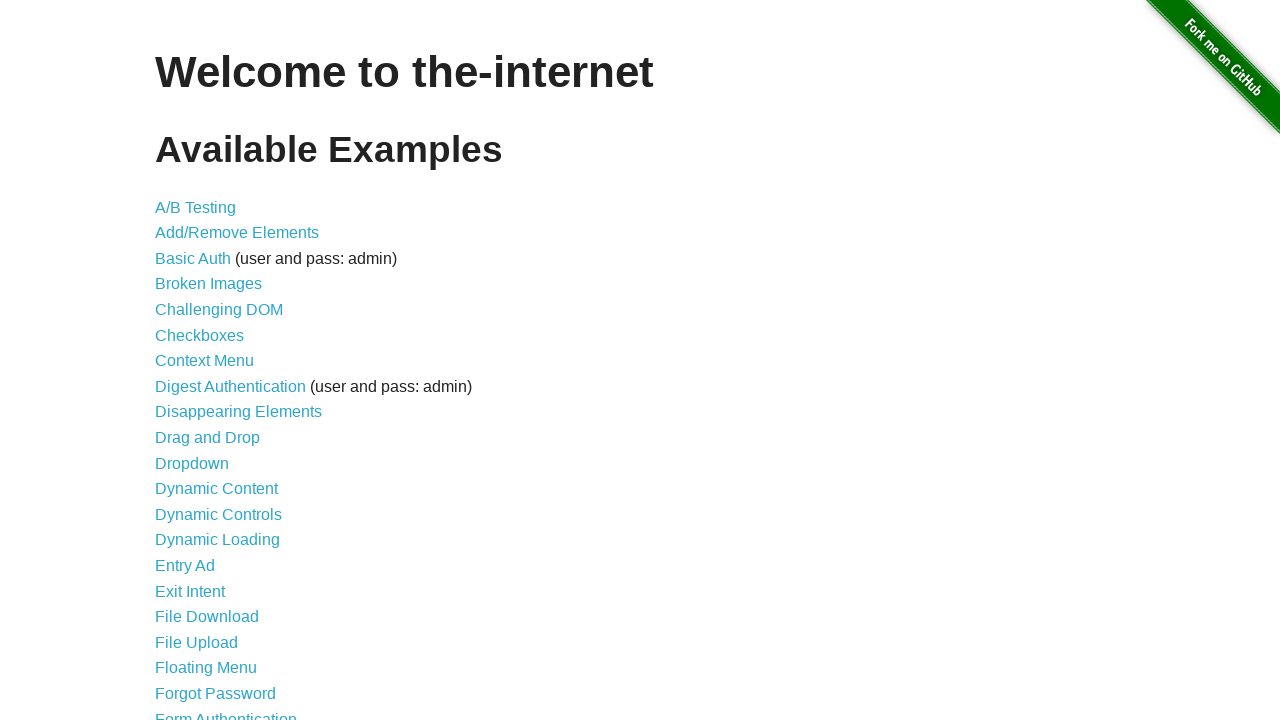

Clicked on add/remove elements link at (237, 233) on a[href='/add_remove_elements/']
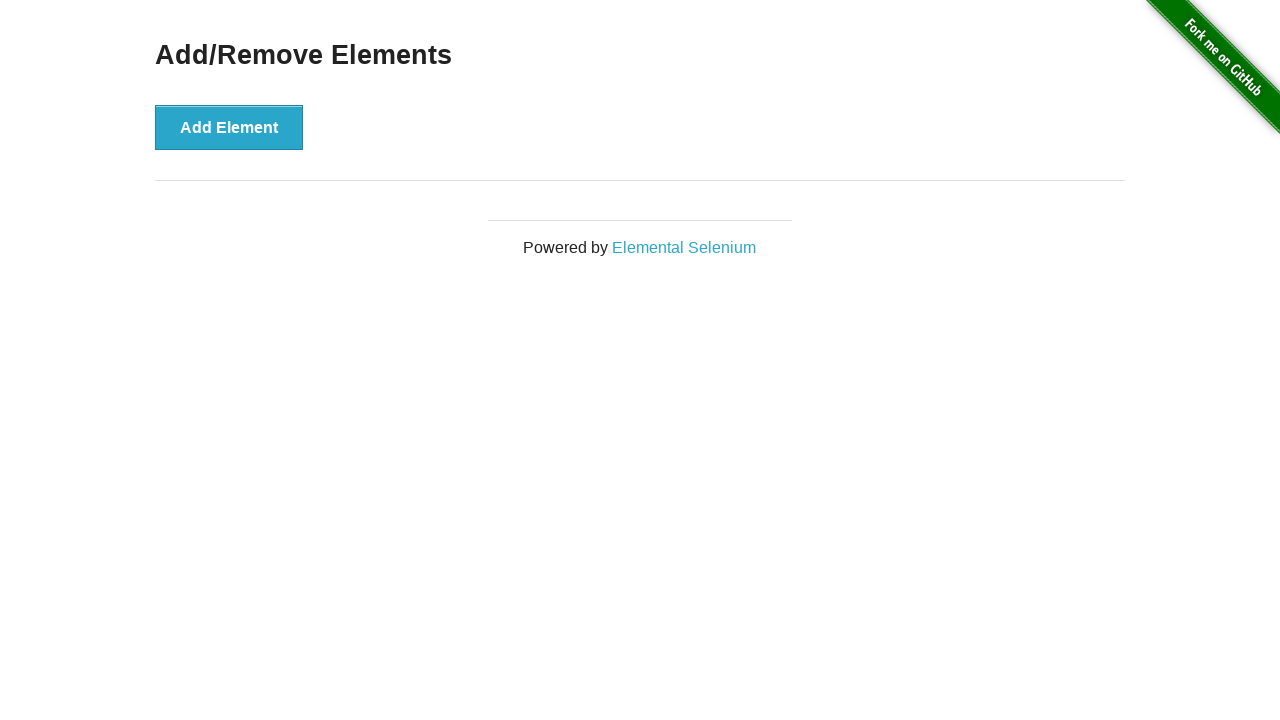

Clicked add element button at (229, 127) on button[onclick='addElement()']
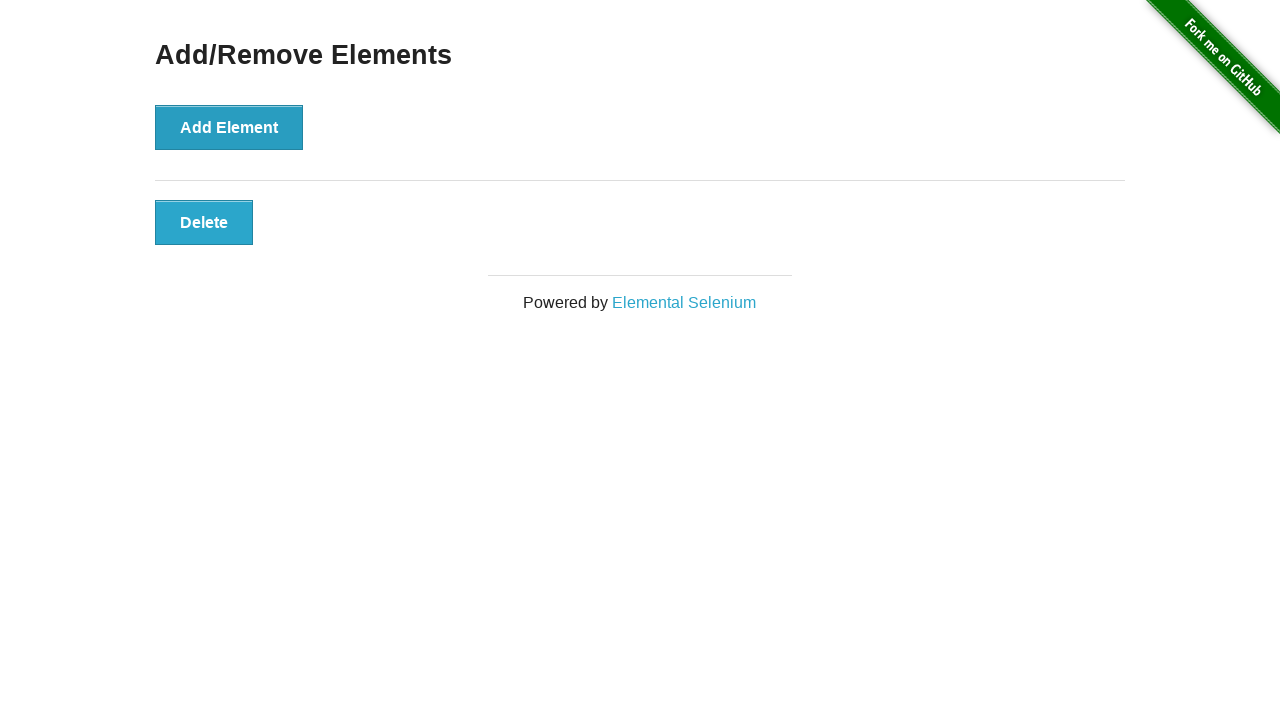

New element button appeared on page
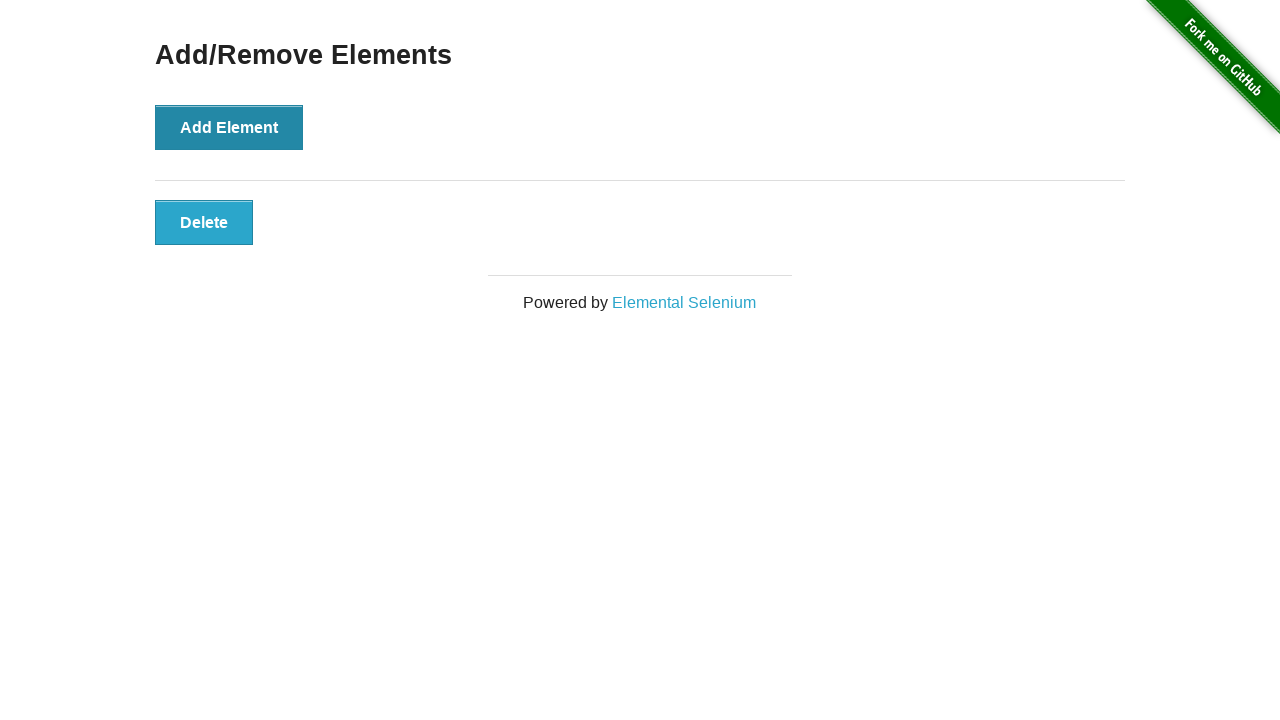

Clicked the added element button to remove it at (204, 222) on button.added-manually
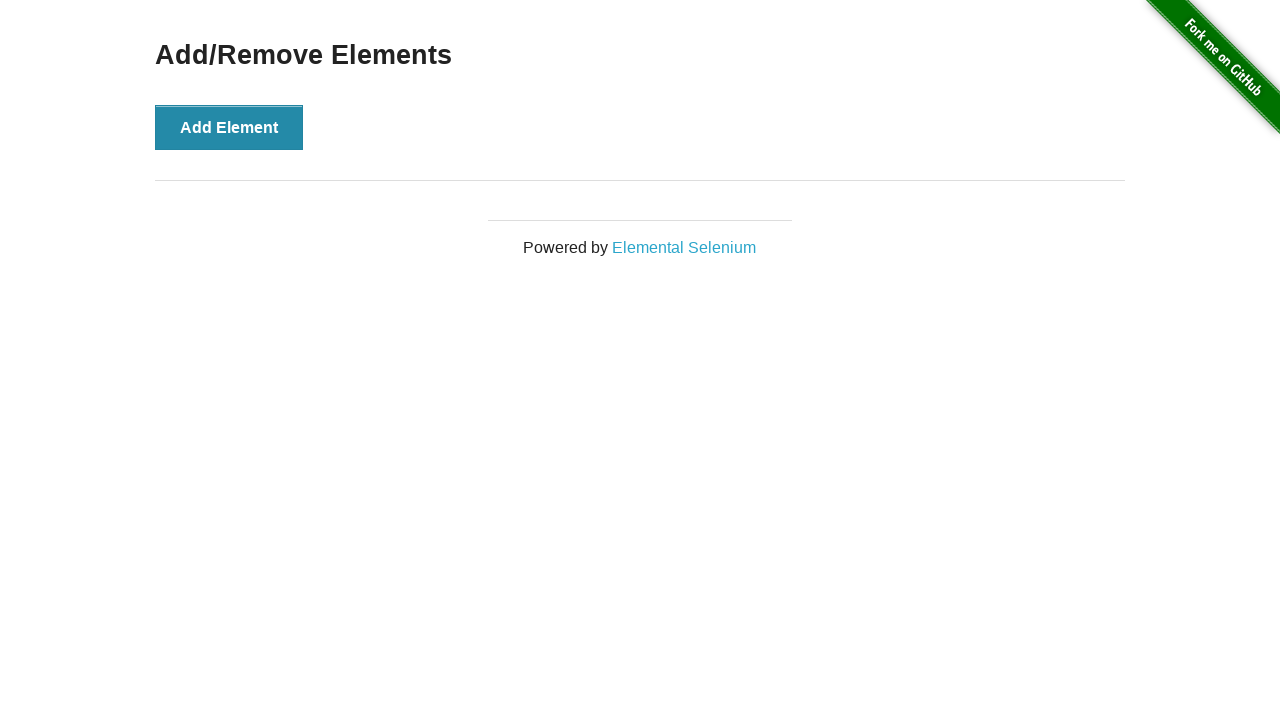

Verified that the added element button has been removed
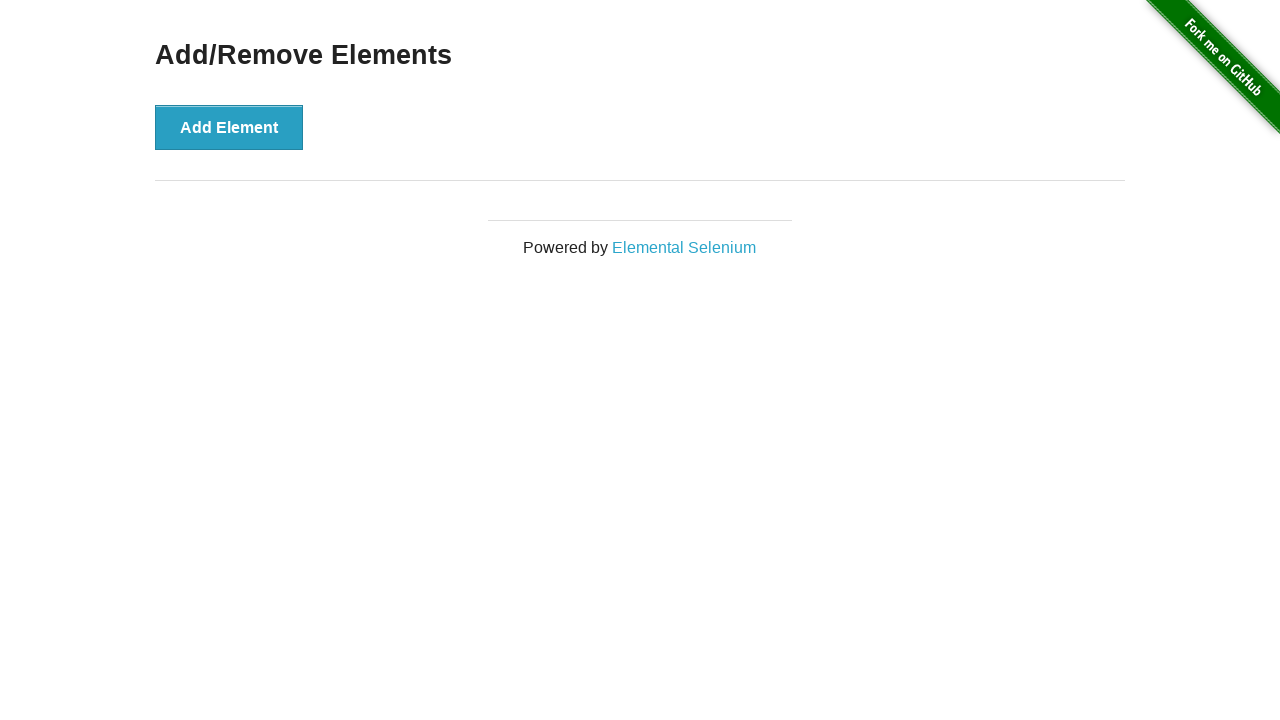

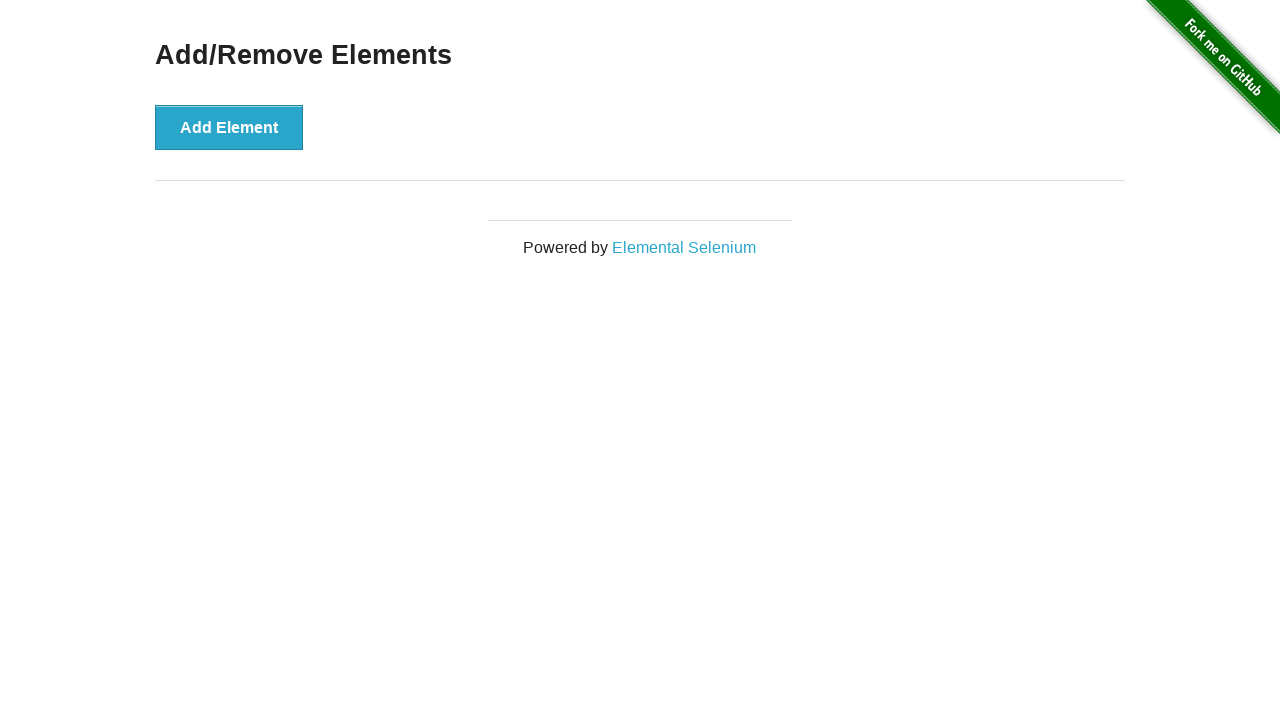